Tests radio button selection on Materialize CSS demo page by clicking a radio button option

Starting URL: https://materializecss.com/radio-buttons.html

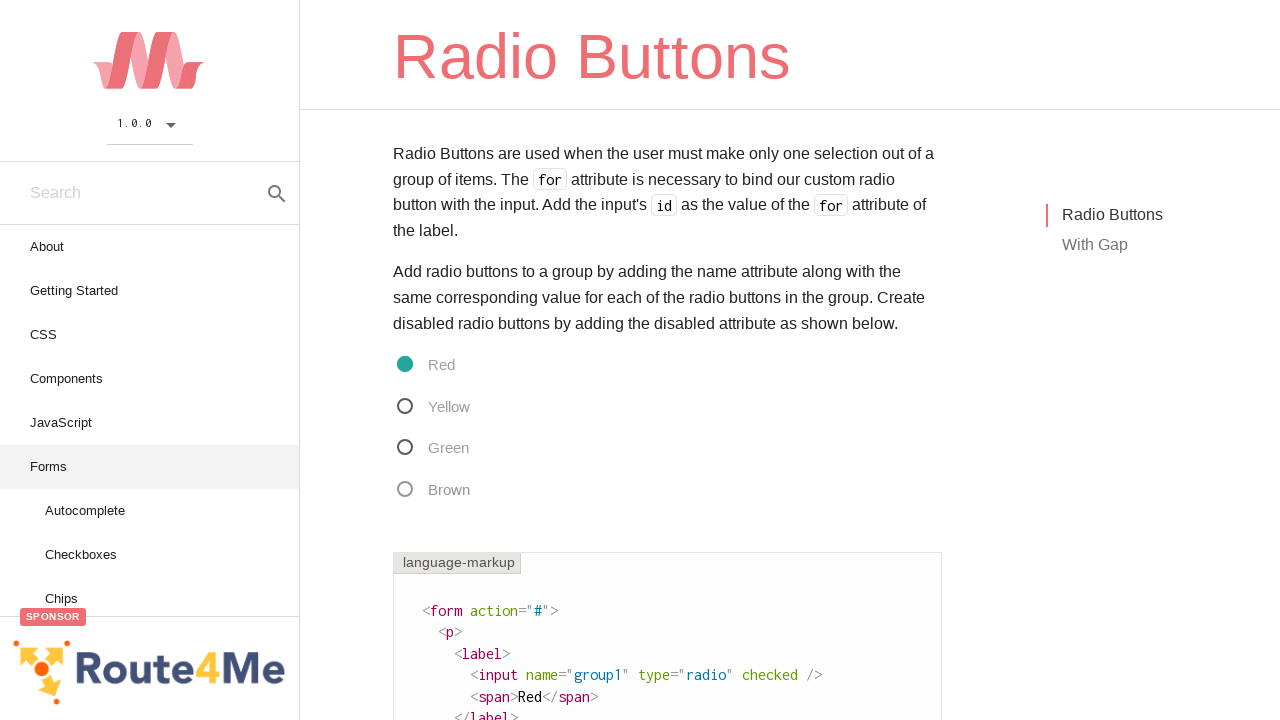

Clicked the Green radio button option at (431, 448) on xpath=//span[text()='Green']
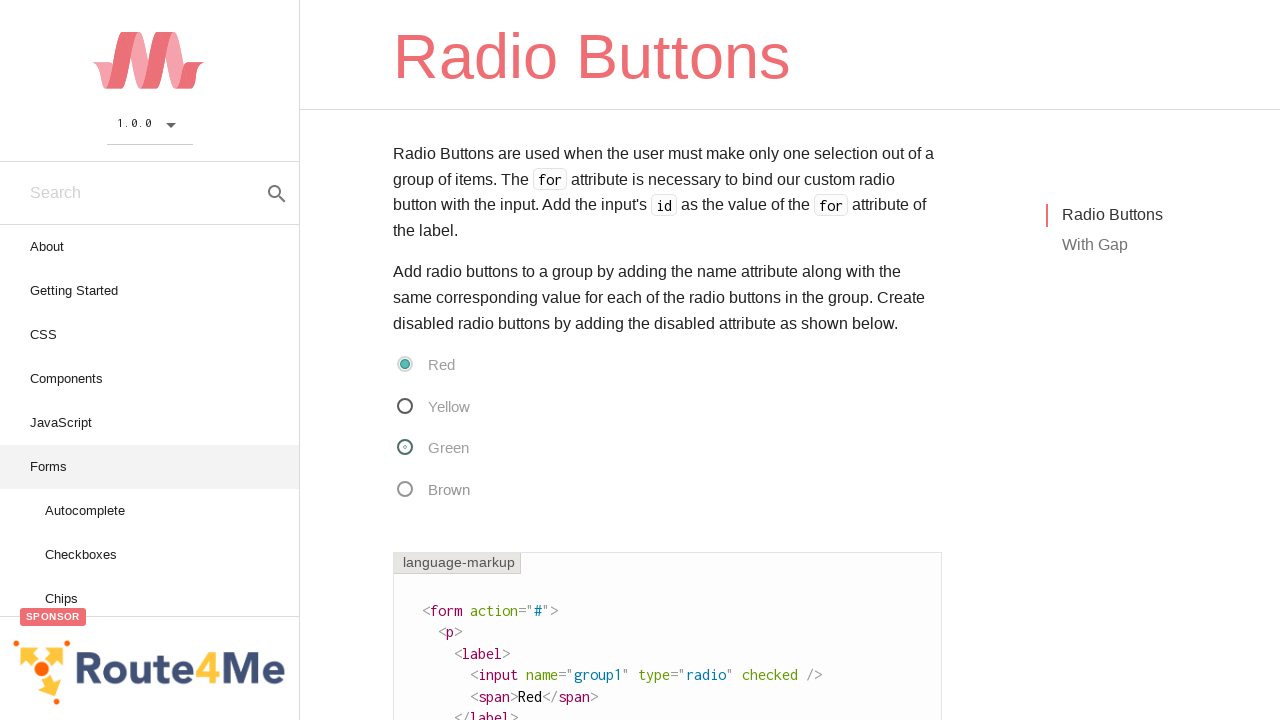

Verified Green radio button is visible and selected
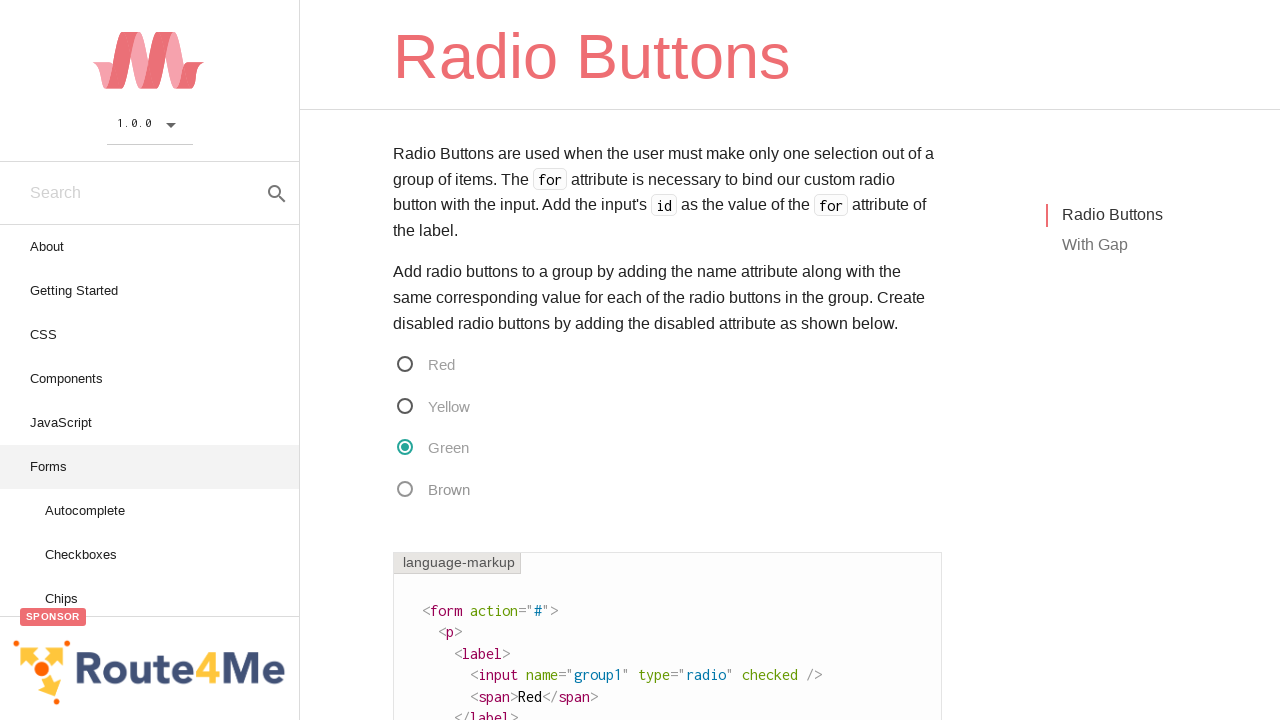

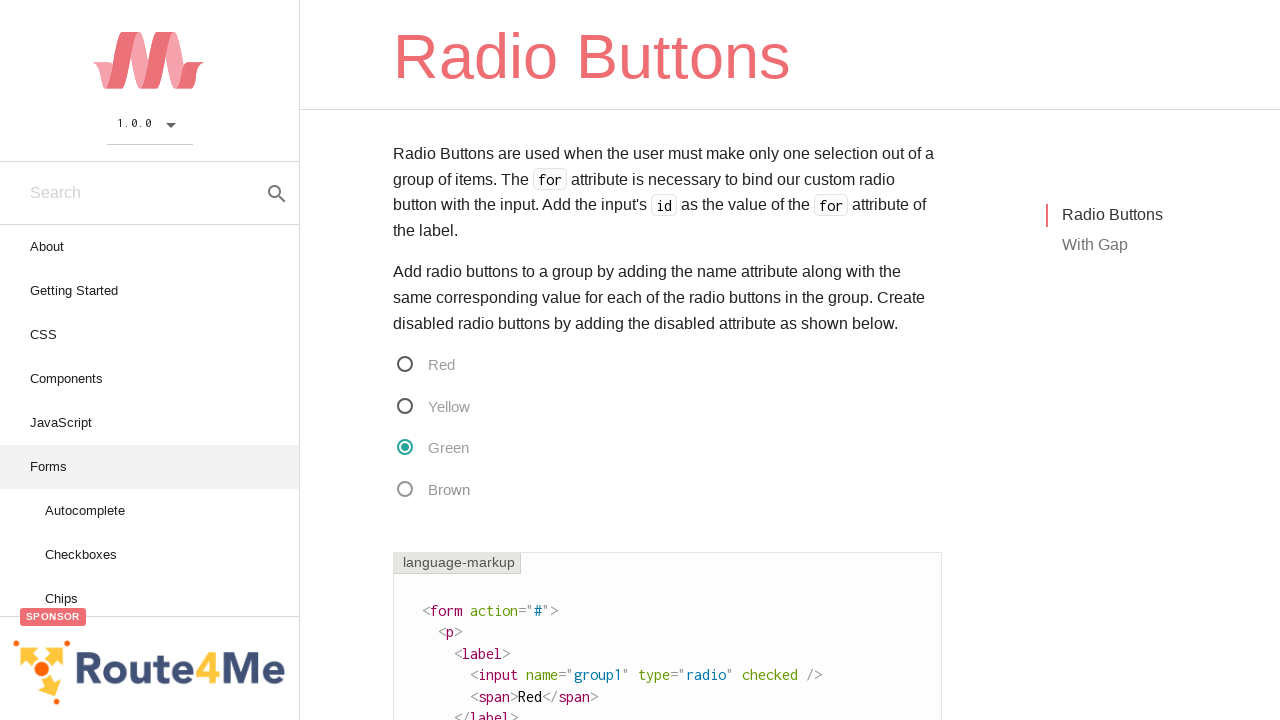